Tests jQuery UI selectable functionality by selecting multiple items (Item 1 through Item 4) using click and drag interaction

Starting URL: https://jqueryui.com/selectable/

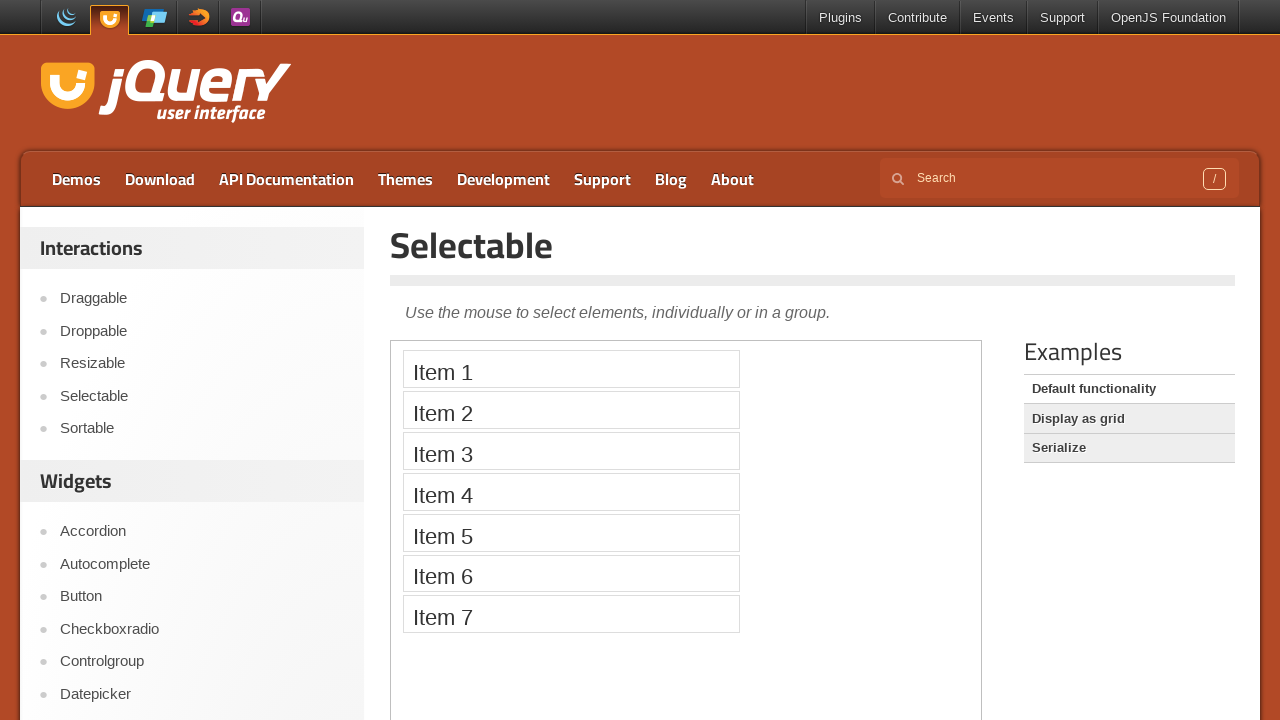

Located the iframe containing the selectable demo
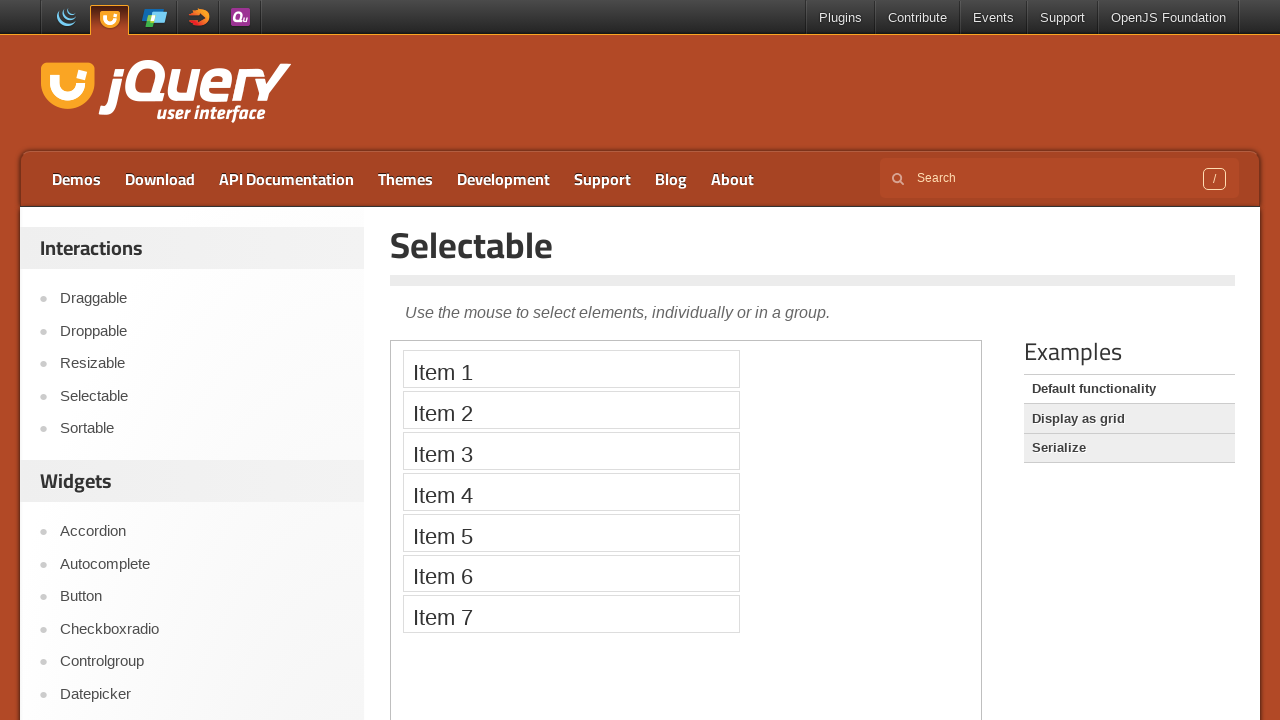

Pressed Enter key
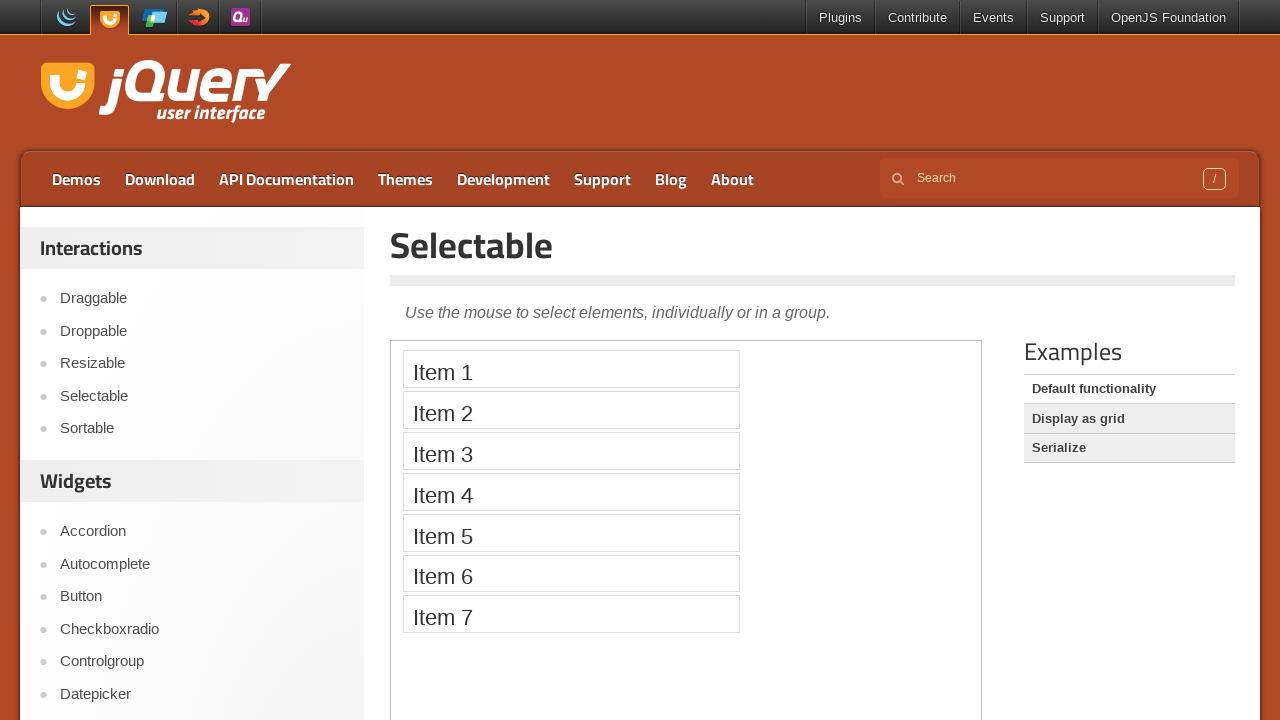

Located Item 1 element
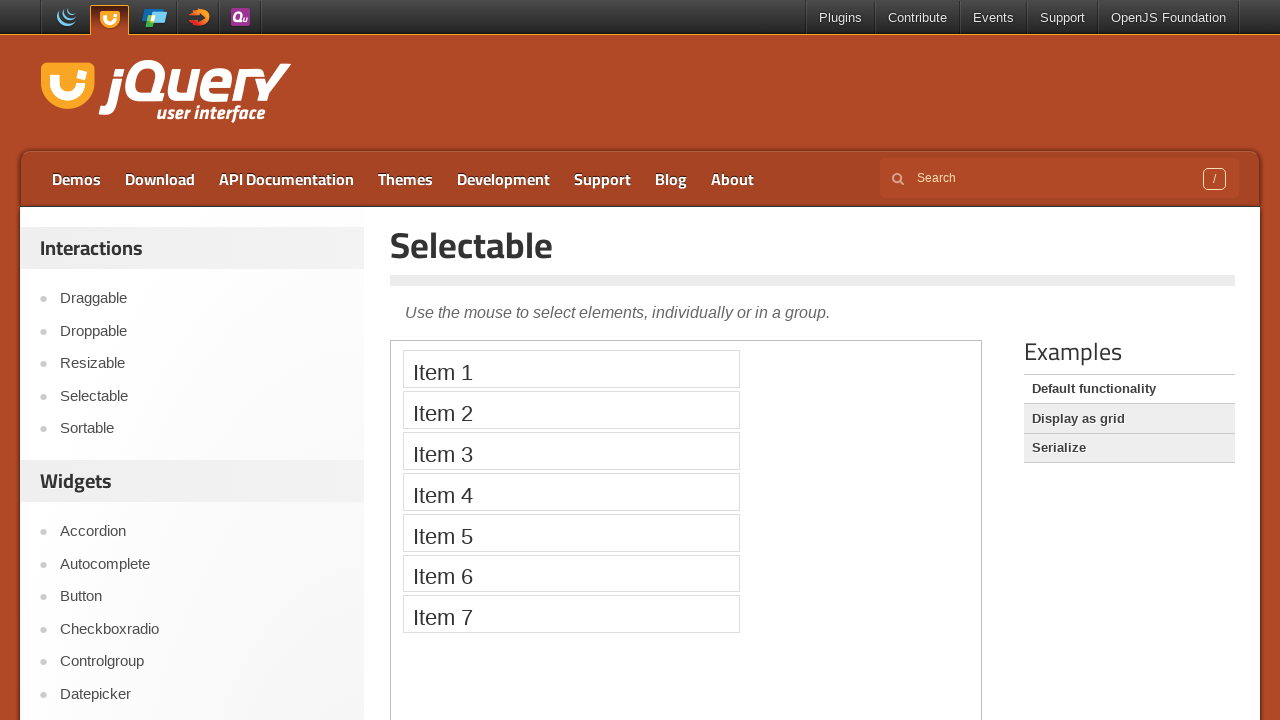

Located Item 4 element
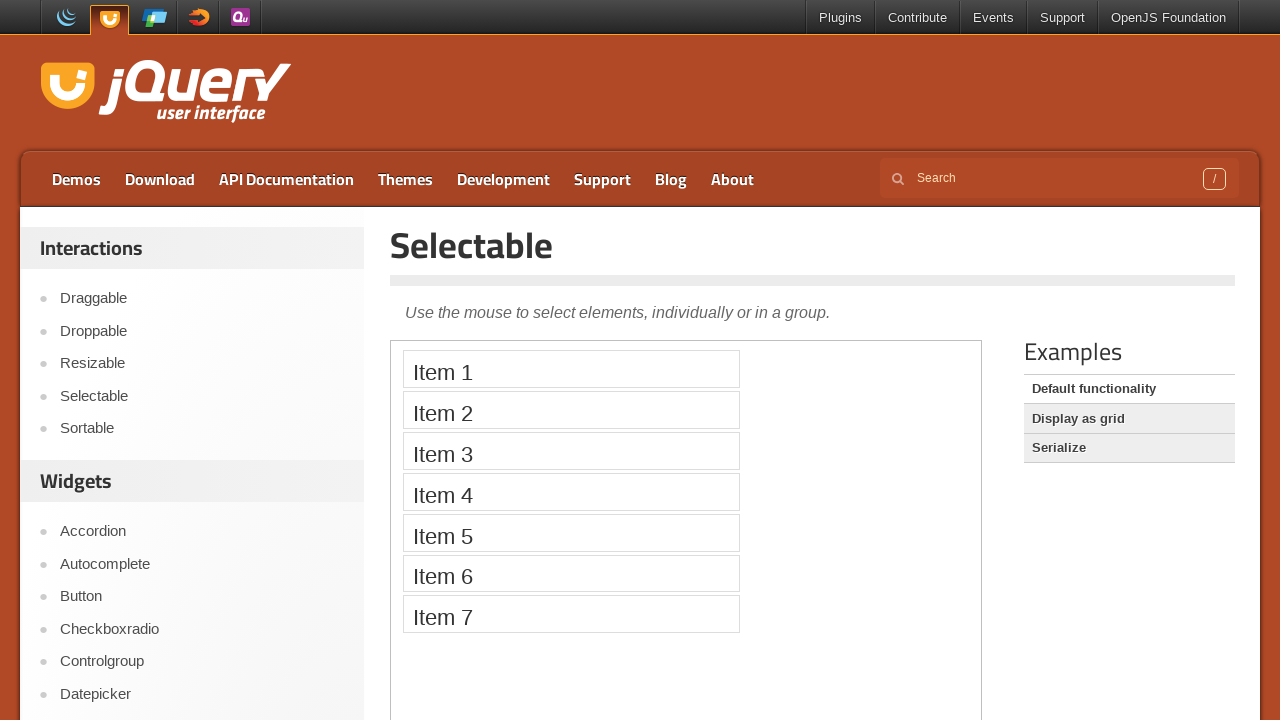

Dragged from Item 1 to Item 4 to select multiple items at (571, 492)
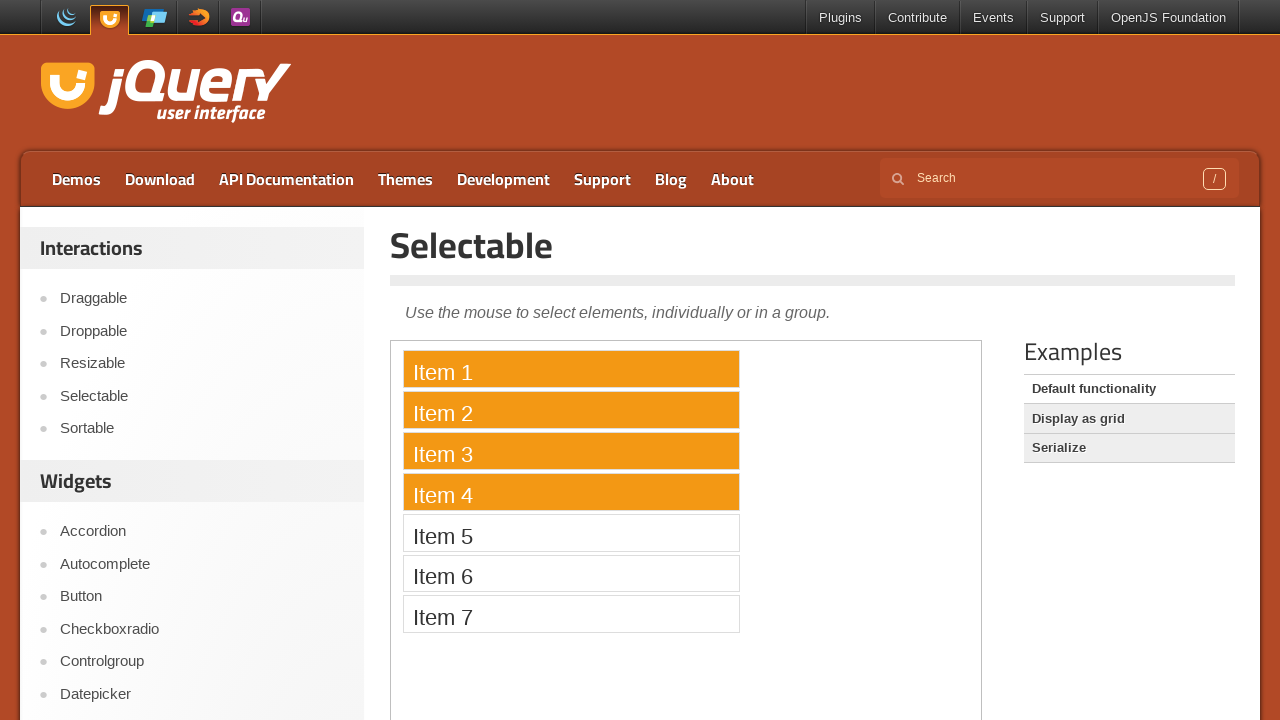

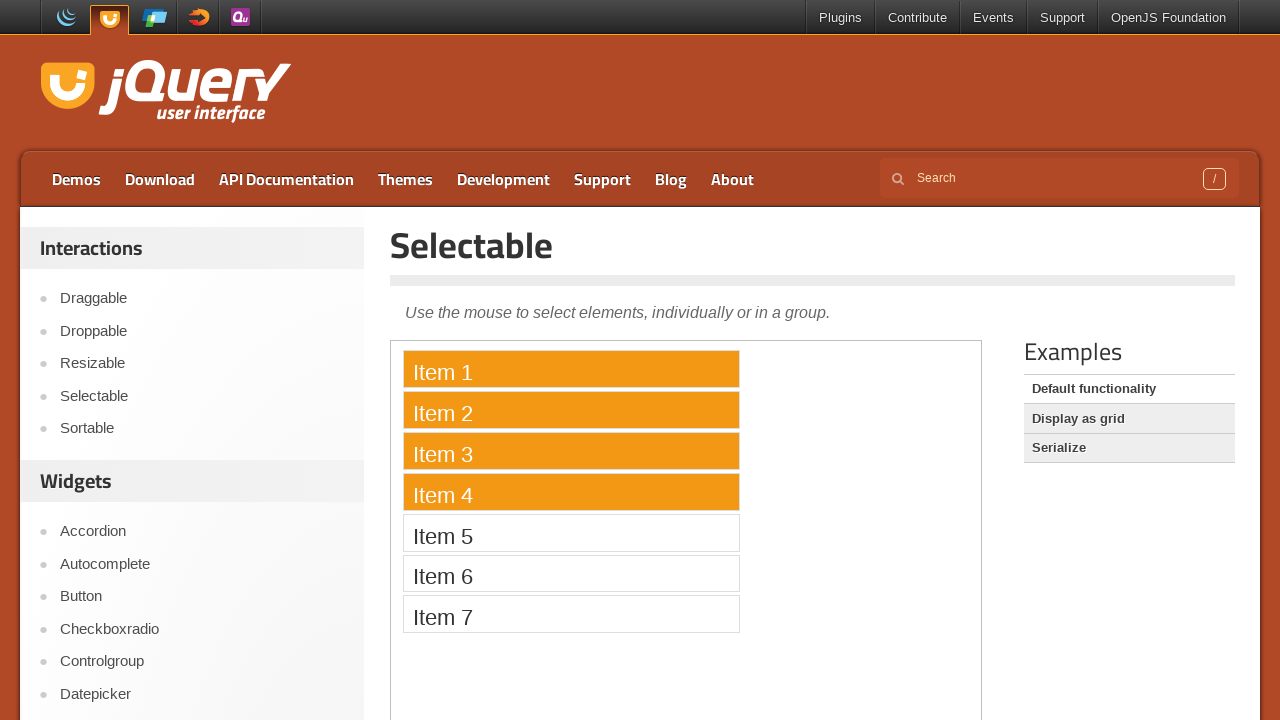